Tests typing text character by character with spaces into a registration form's first name field

Starting URL: https://naveenautomationlabs.com/opencart/index.php?route=account/register

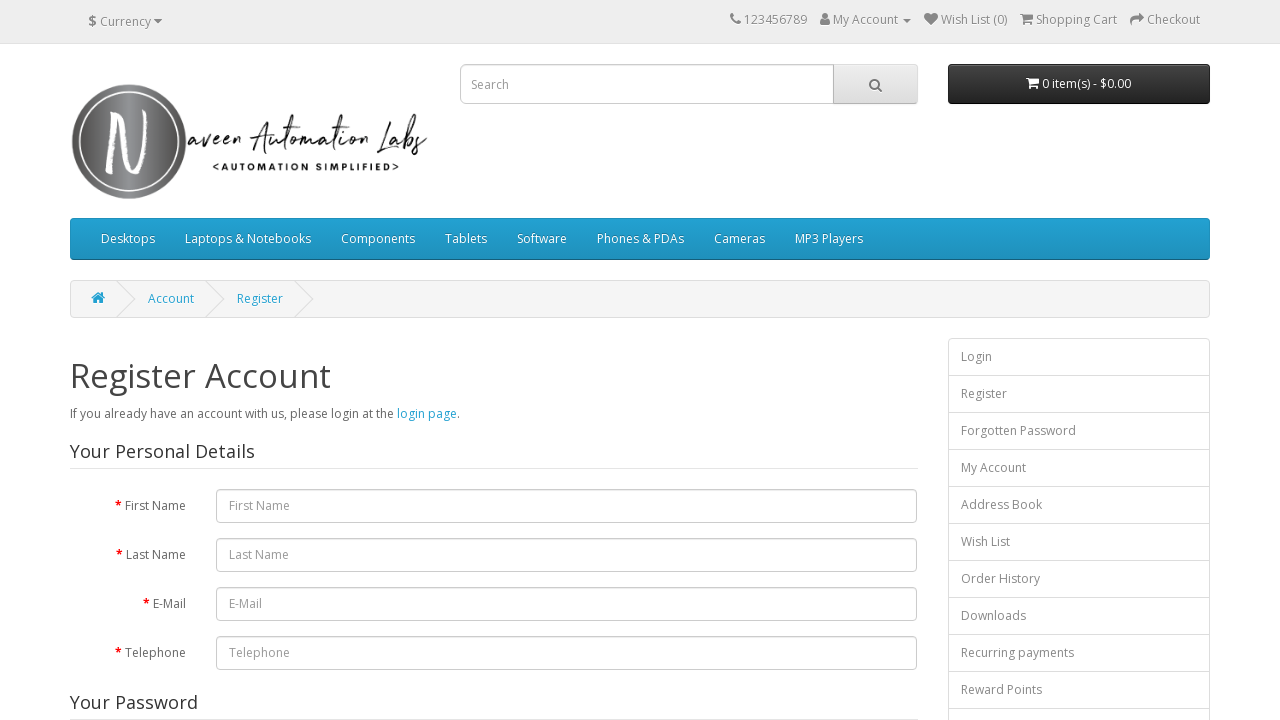

Located the first name input field
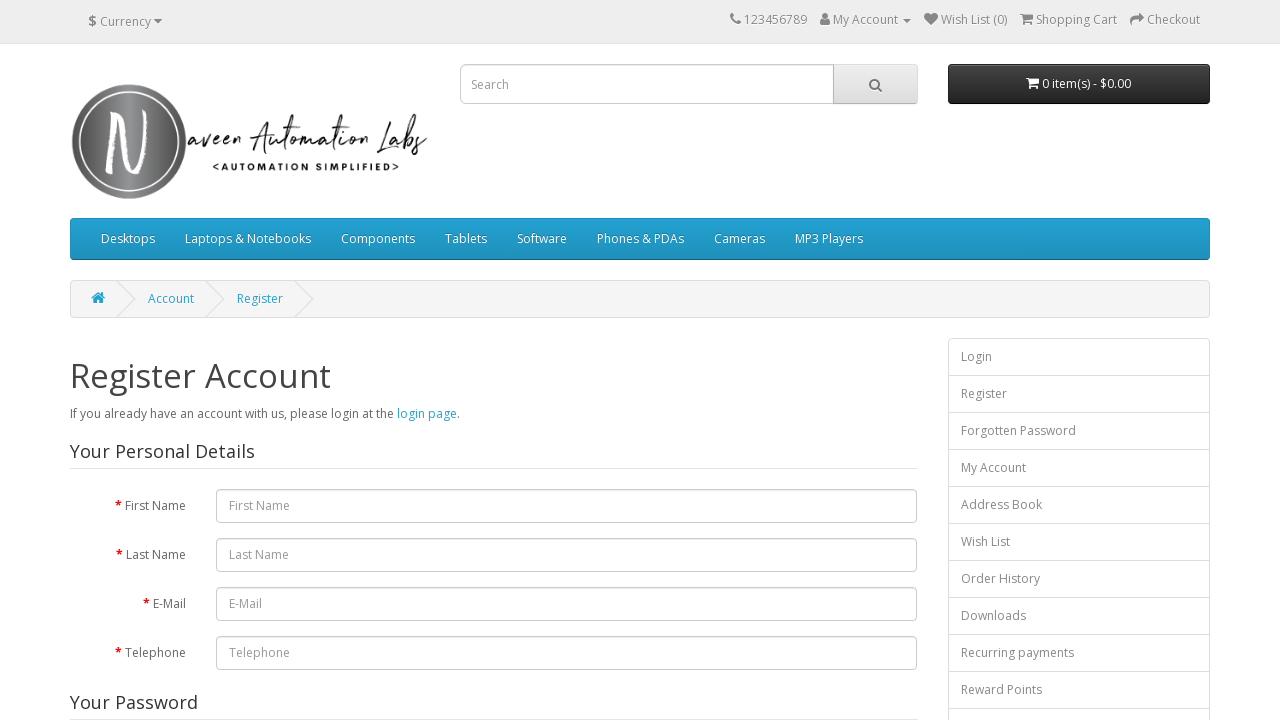

Typed character 'R' followed by a space into first name field on #input-firstname
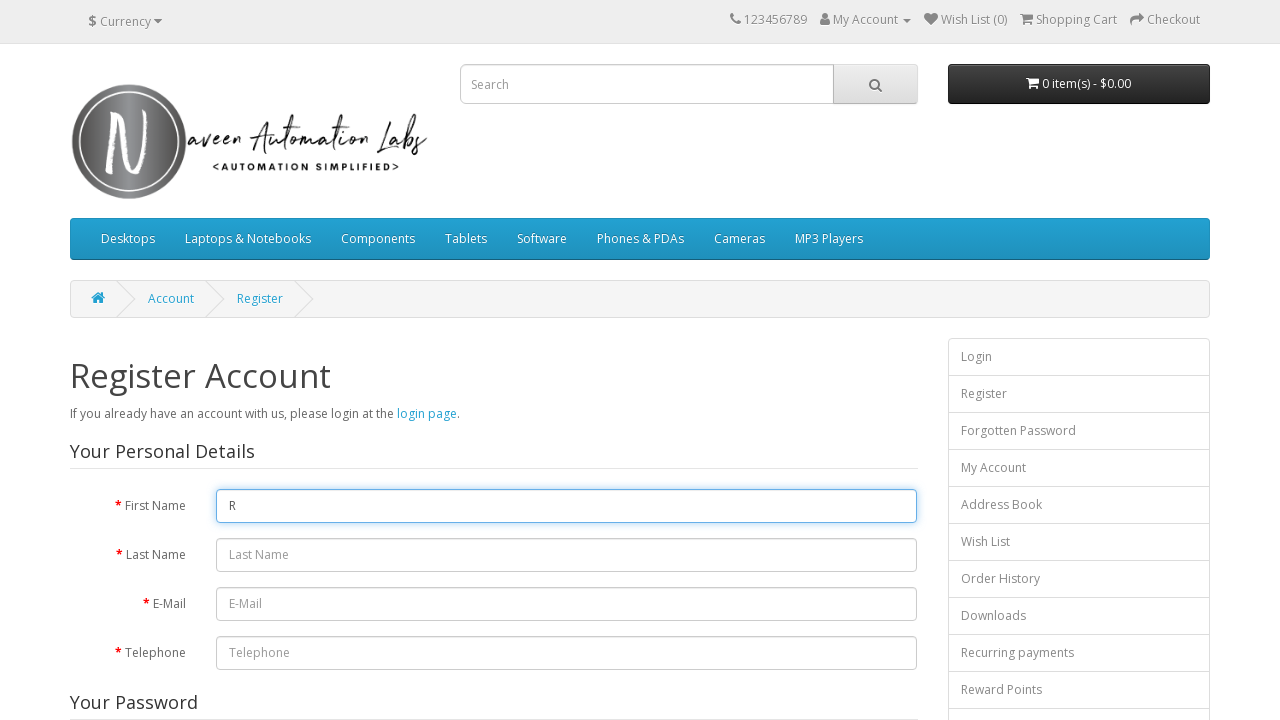

Typed character 'a' followed by a space into first name field on #input-firstname
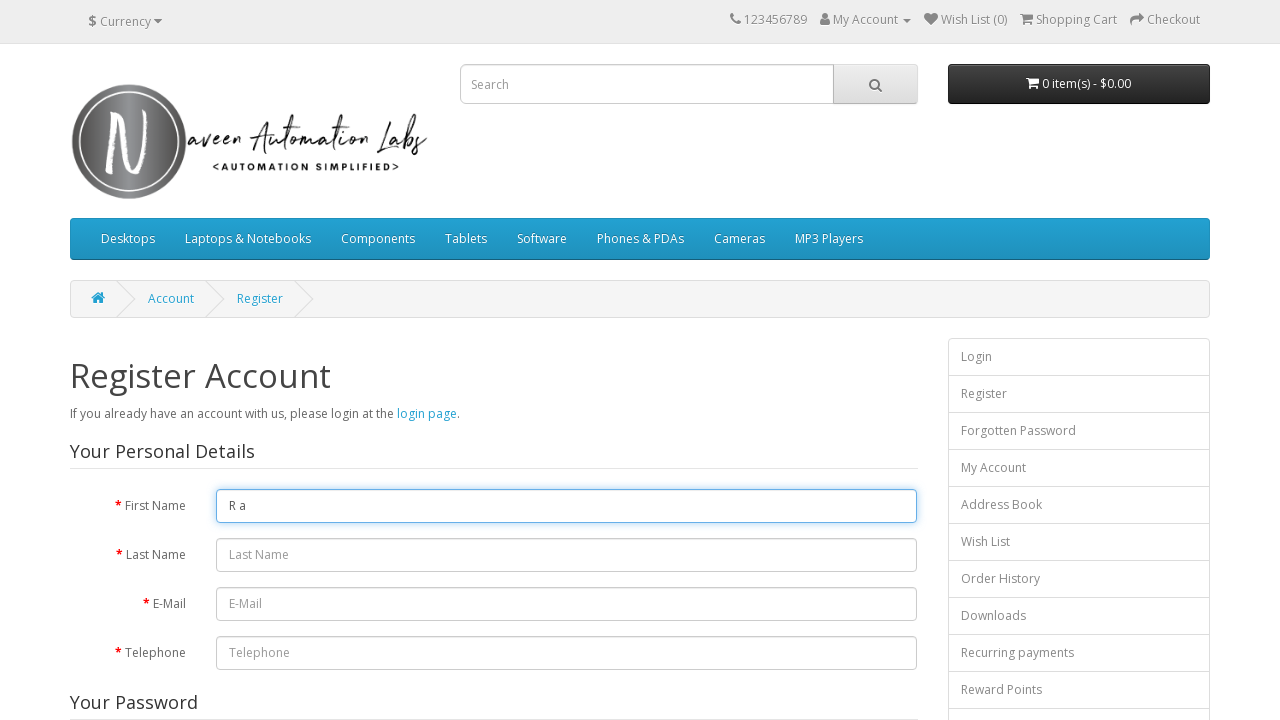

Typed character 's' followed by a space into first name field on #input-firstname
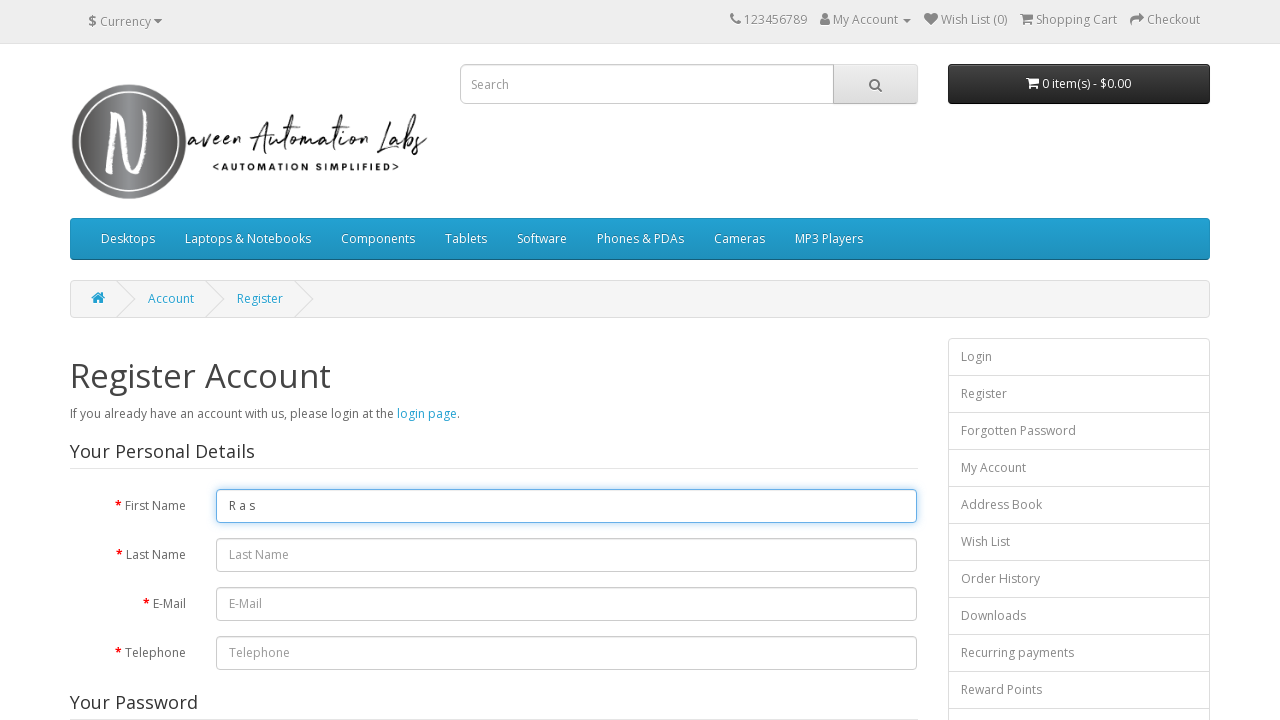

Typed character 'h' followed by a space into first name field on #input-firstname
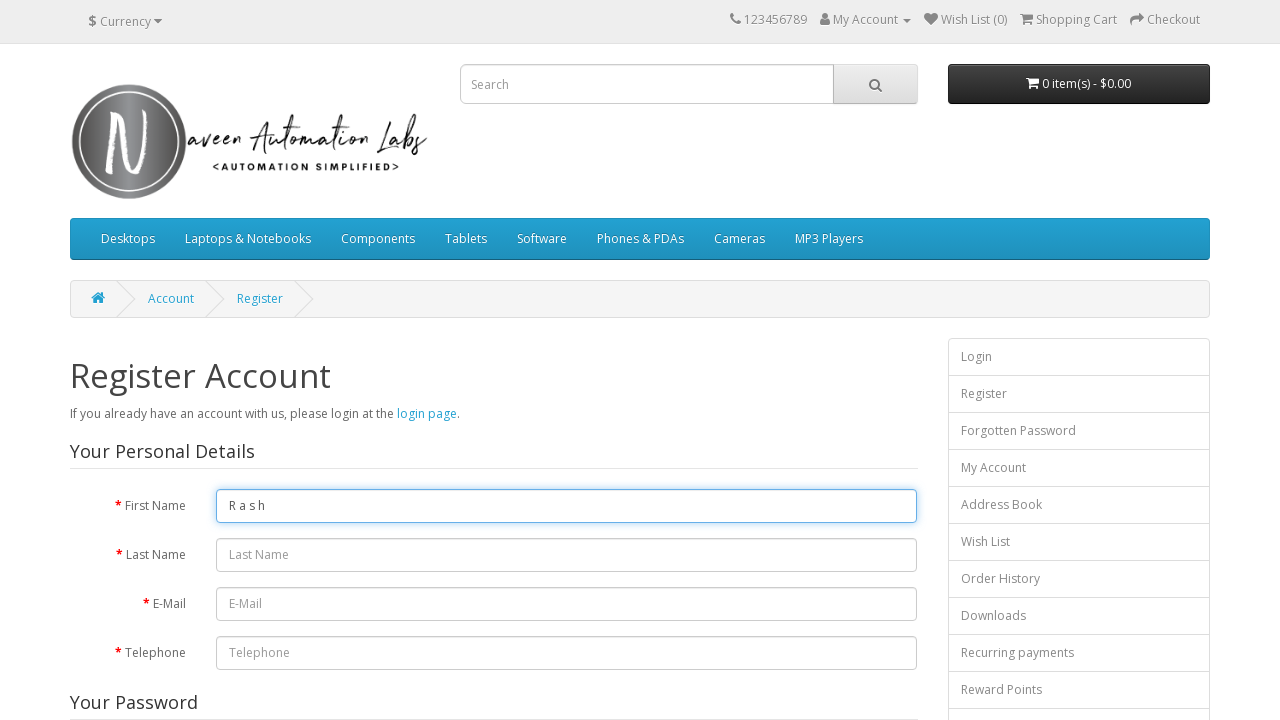

Typed character 'e' followed by a space into first name field on #input-firstname
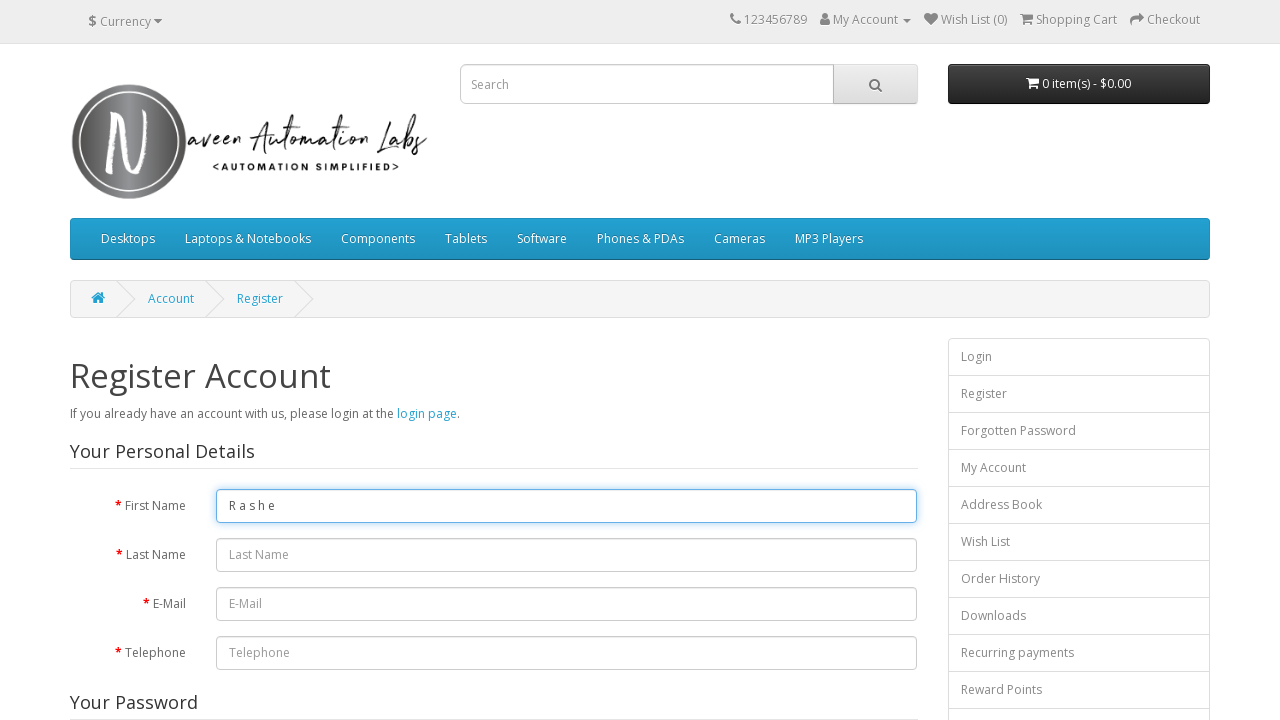

Typed character 'd' followed by a space into first name field on #input-firstname
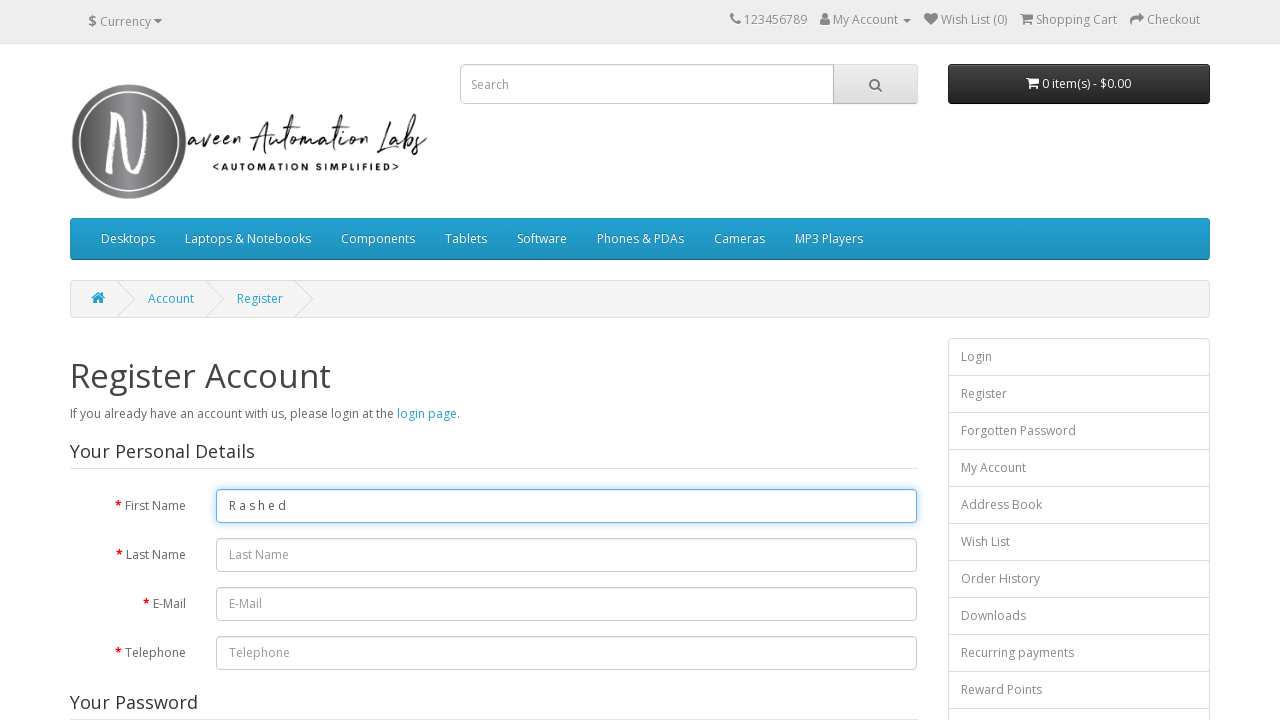

Typed character 'R' followed by a space into first name field on #input-firstname
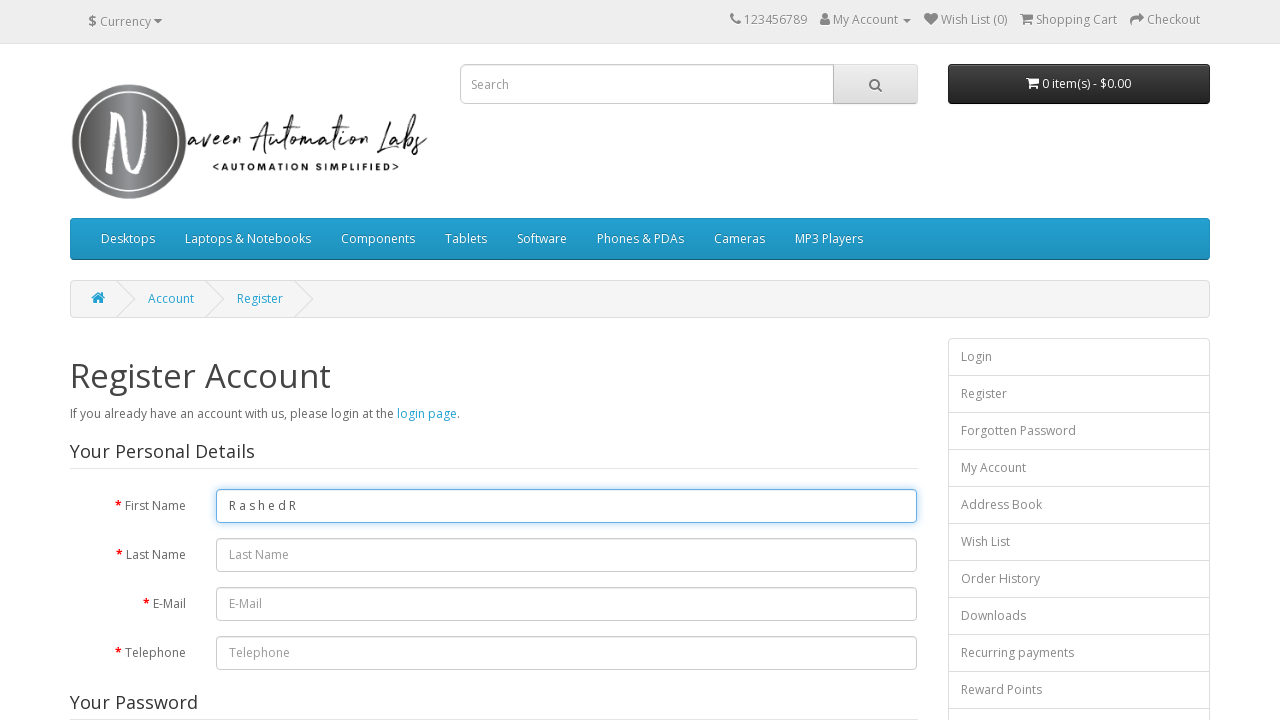

Typed character 'a' followed by a space into first name field on #input-firstname
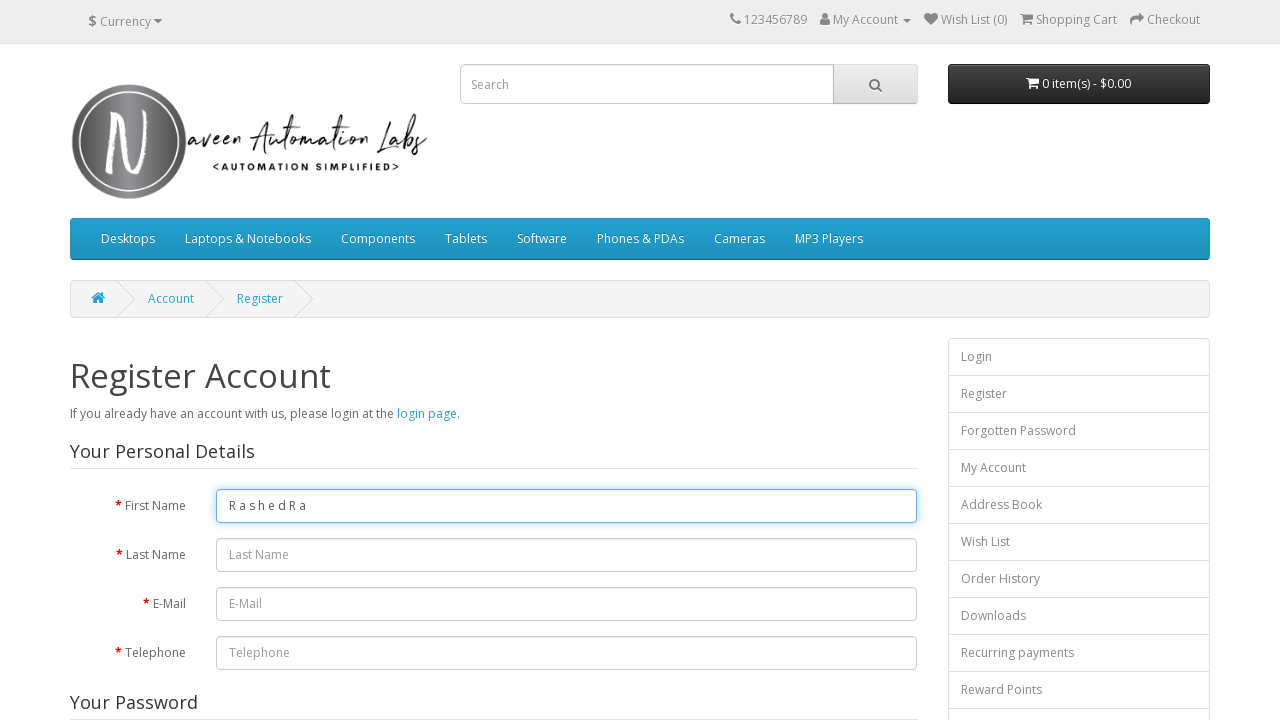

Typed character 'h' followed by a space into first name field on #input-firstname
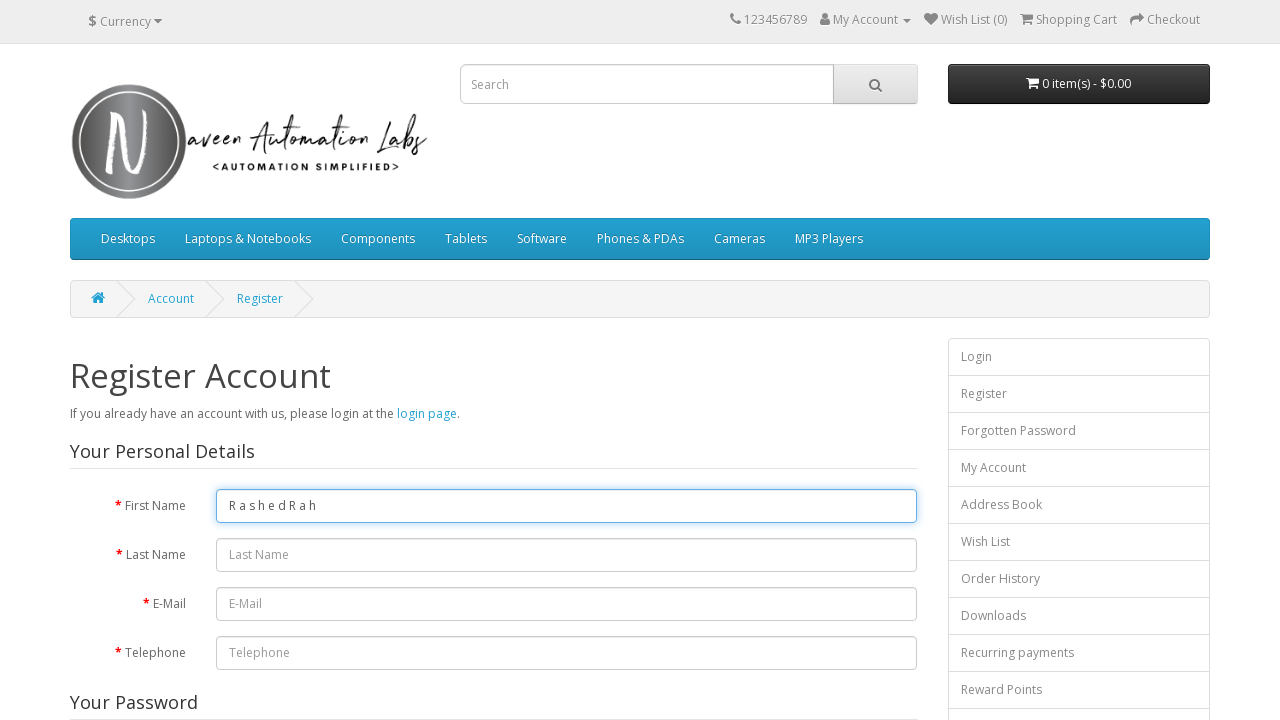

Typed character 'm' followed by a space into first name field on #input-firstname
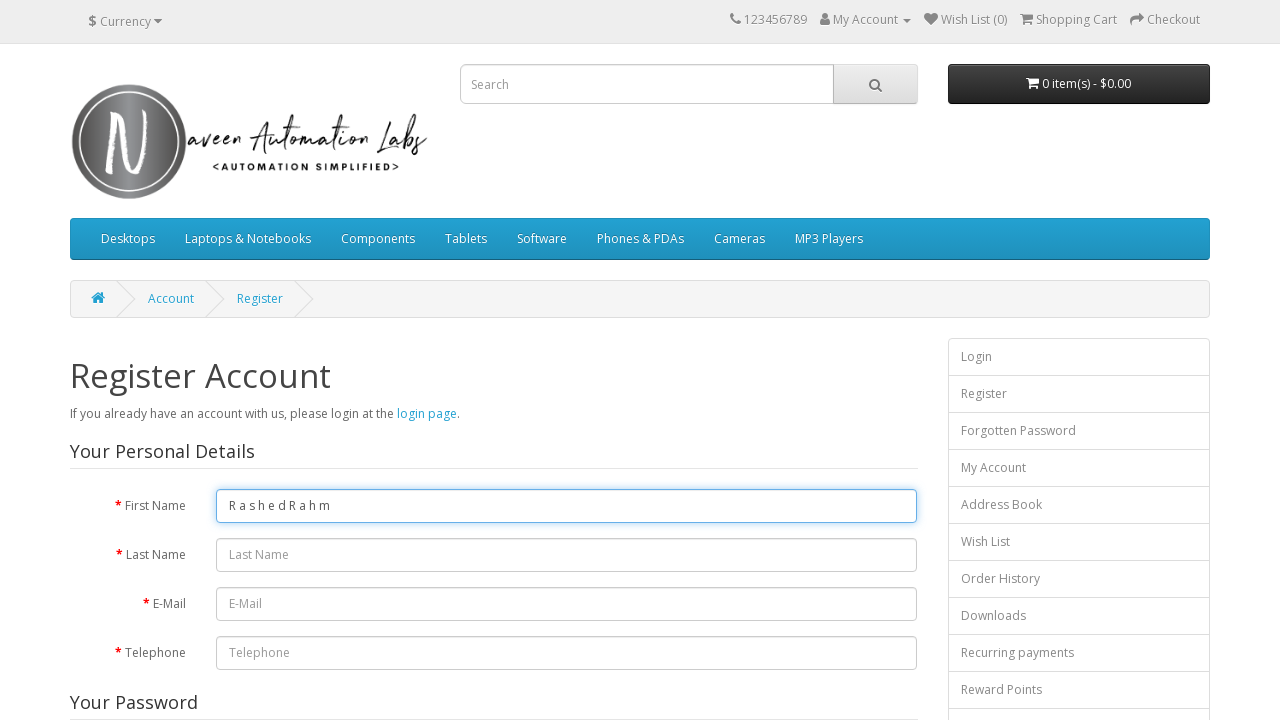

Typed character 'a' followed by a space into first name field on #input-firstname
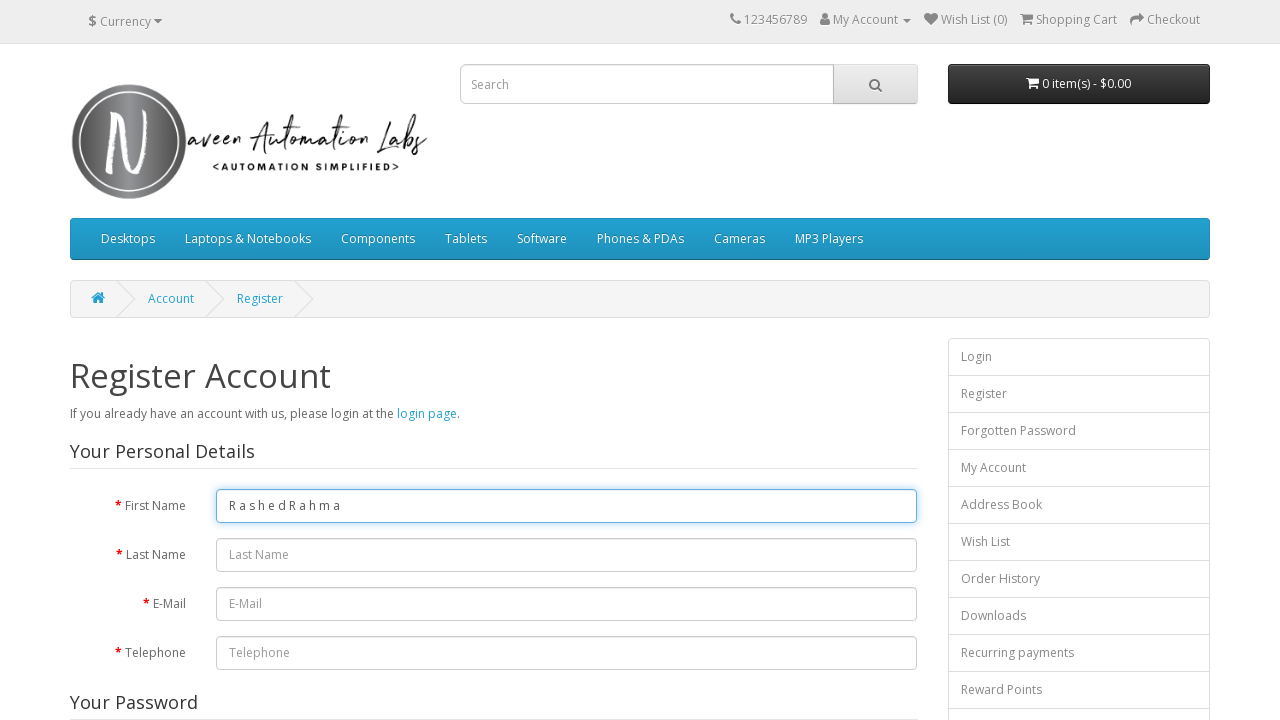

Typed character 'n' followed by a space into first name field on #input-firstname
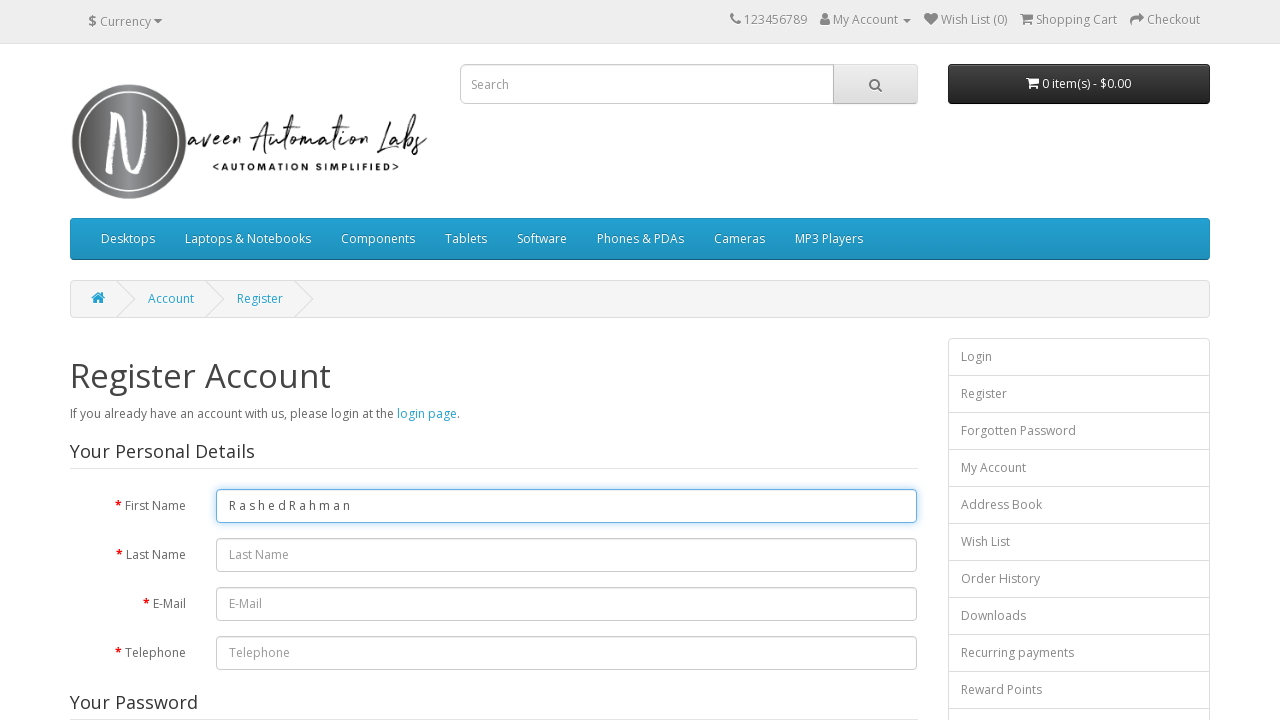

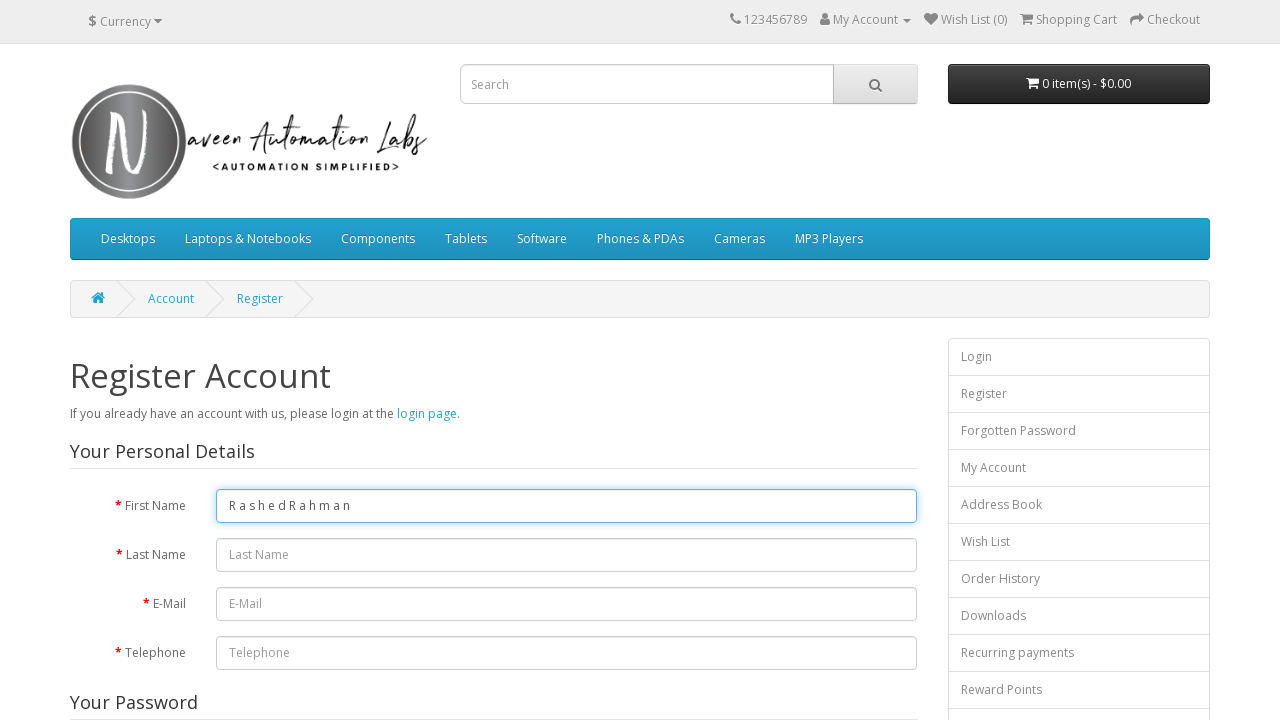